Tests the complete checkout flow from login to order confirmation, including adding items to cart and filling checkout information

Starting URL: https://www.saucedemo.com/

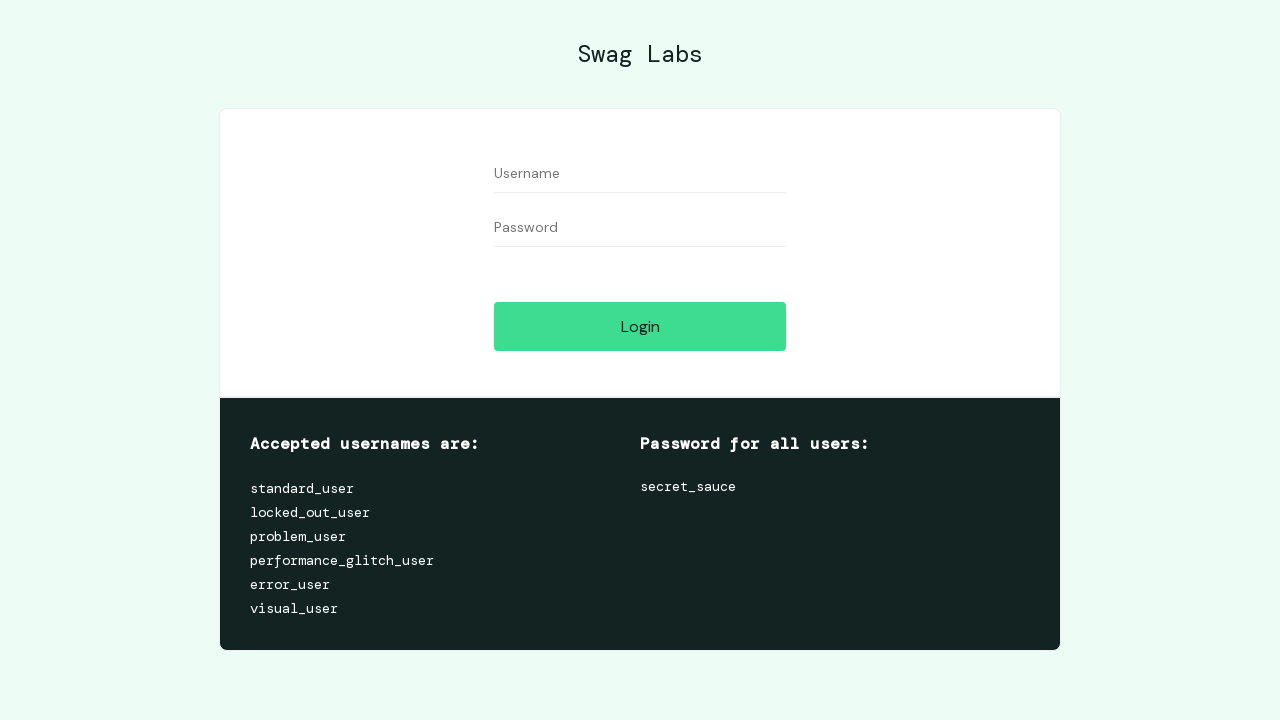

Filled username field with 'standard_user' on #user-name
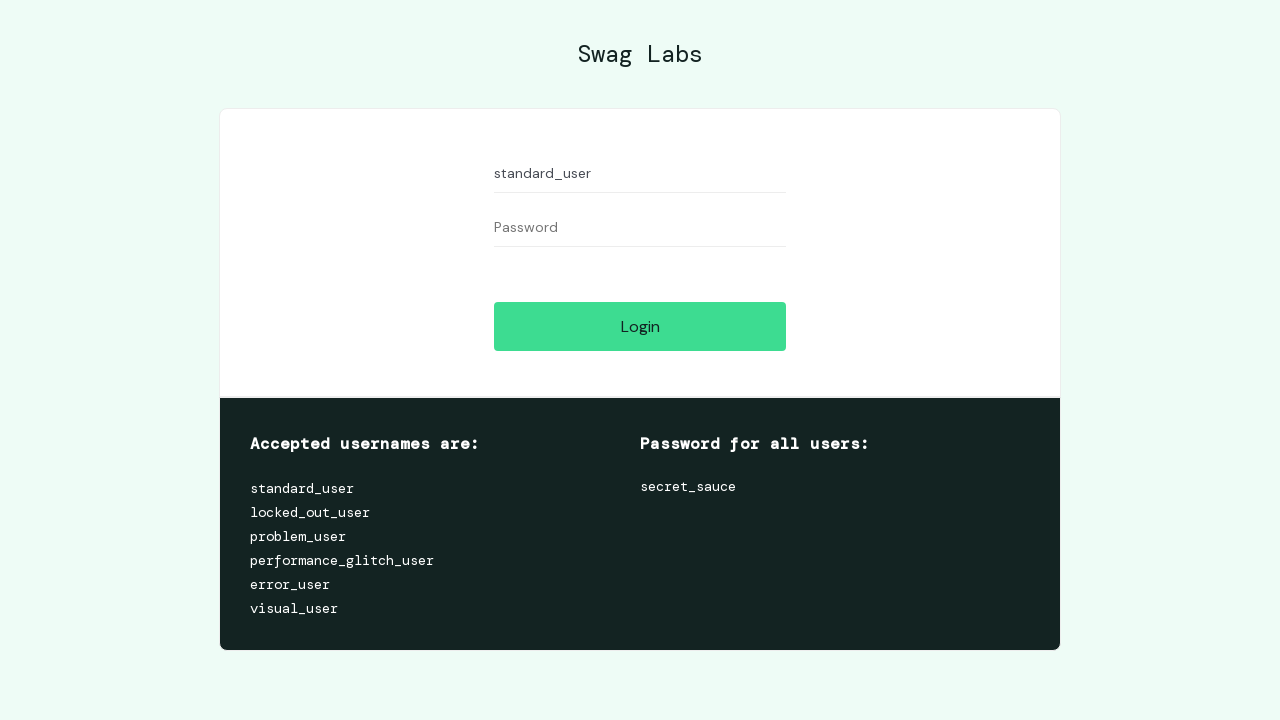

Filled password field with 'secret_sauce' on #password
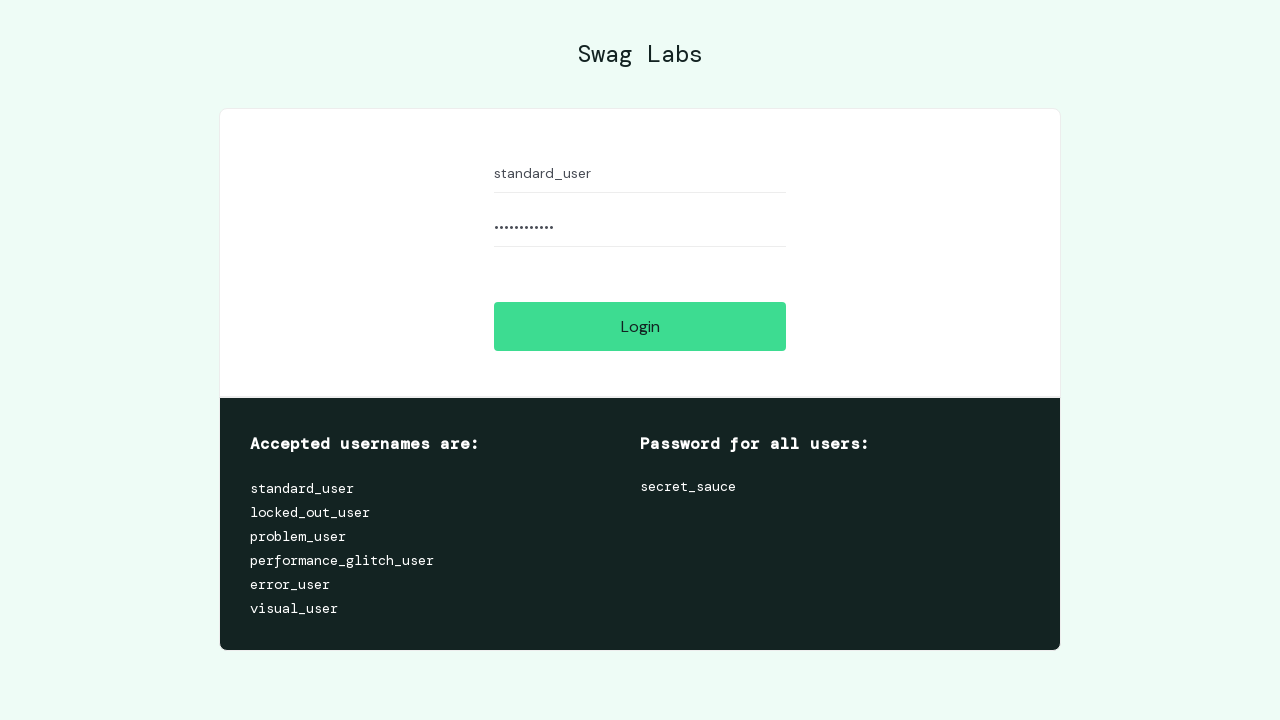

Clicked login button to authenticate at (640, 326) on #login-button
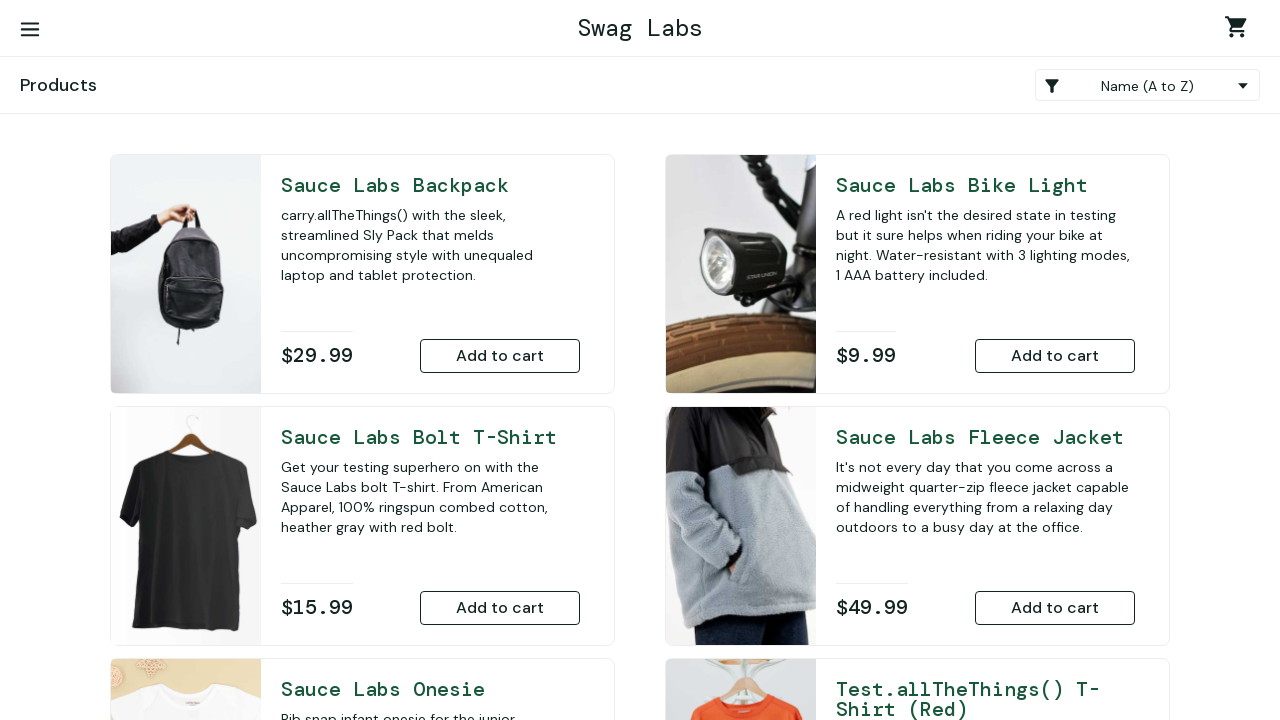

Added Sauce Labs Bike Light to cart at (1055, 356) on button[name='add-to-cart-sauce-labs-bike-light']
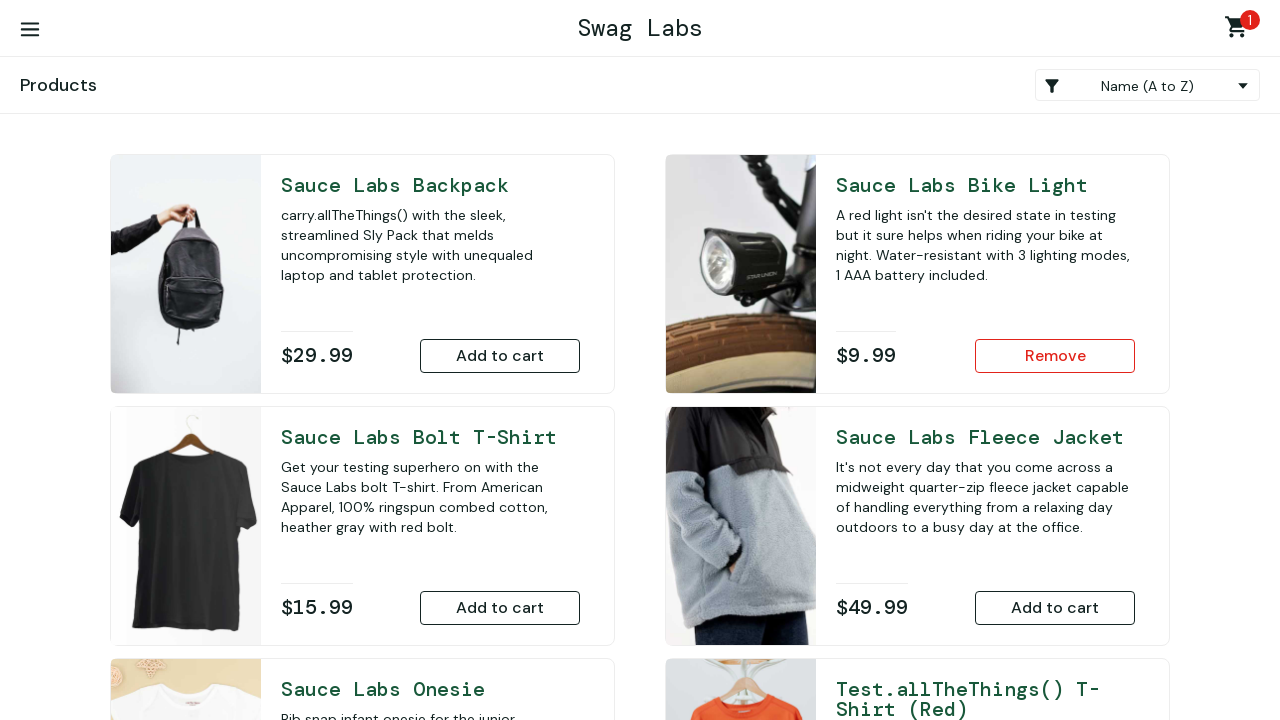

Added Sauce Labs Backpack to cart at (500, 356) on #add-to-cart-sauce-labs-backpack
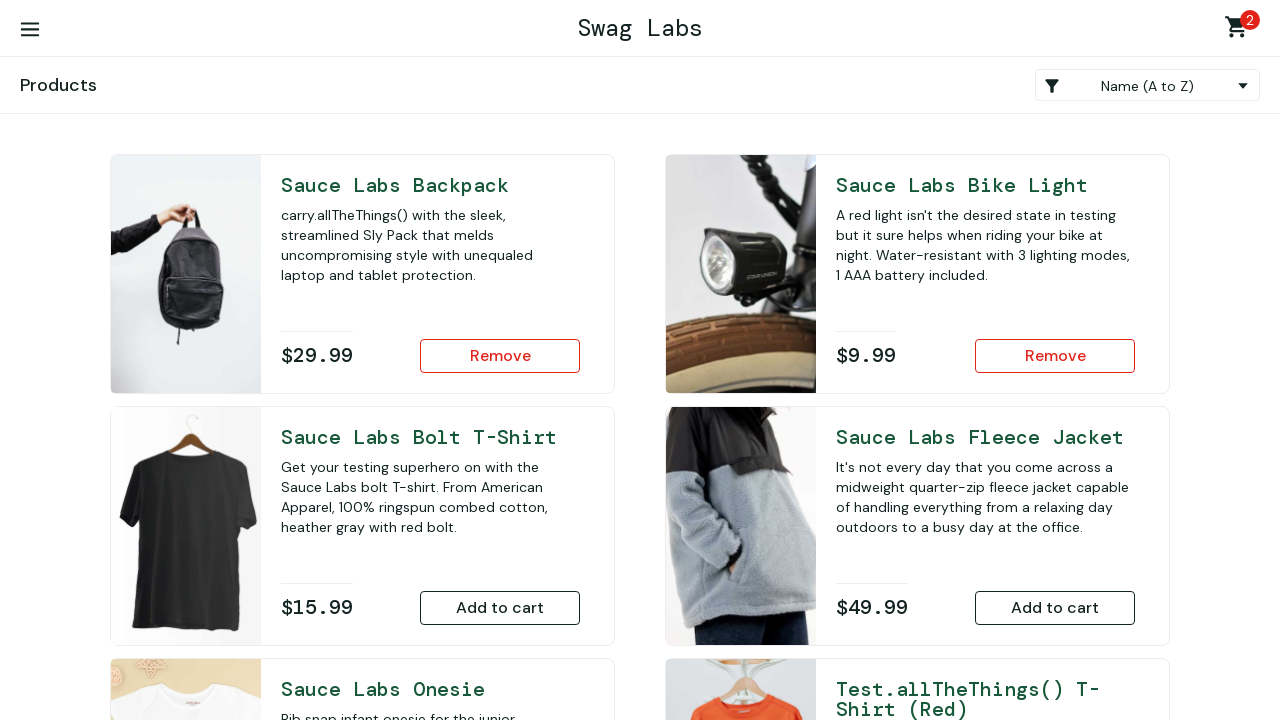

Clicked shopping cart badge to view cart at (1250, 20) on xpath=//span[@class='shopping_cart_badge']
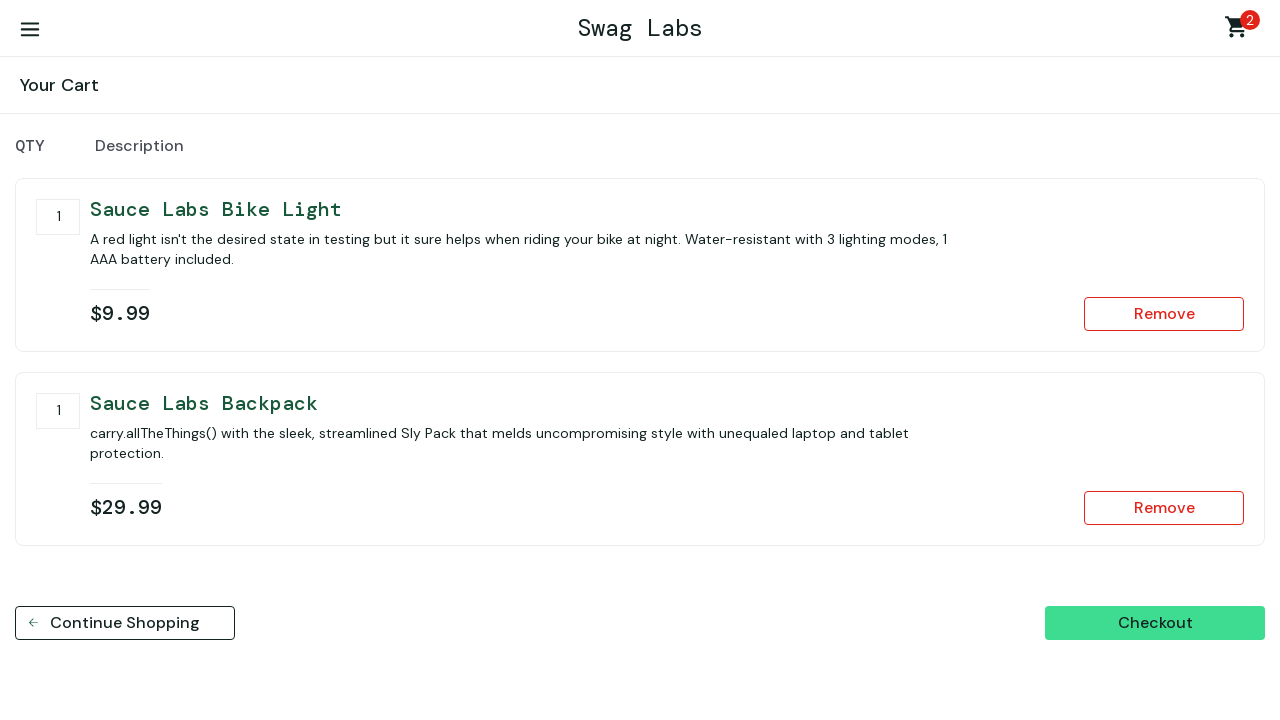

Clicked checkout button to start checkout process at (1155, 623) on #checkout
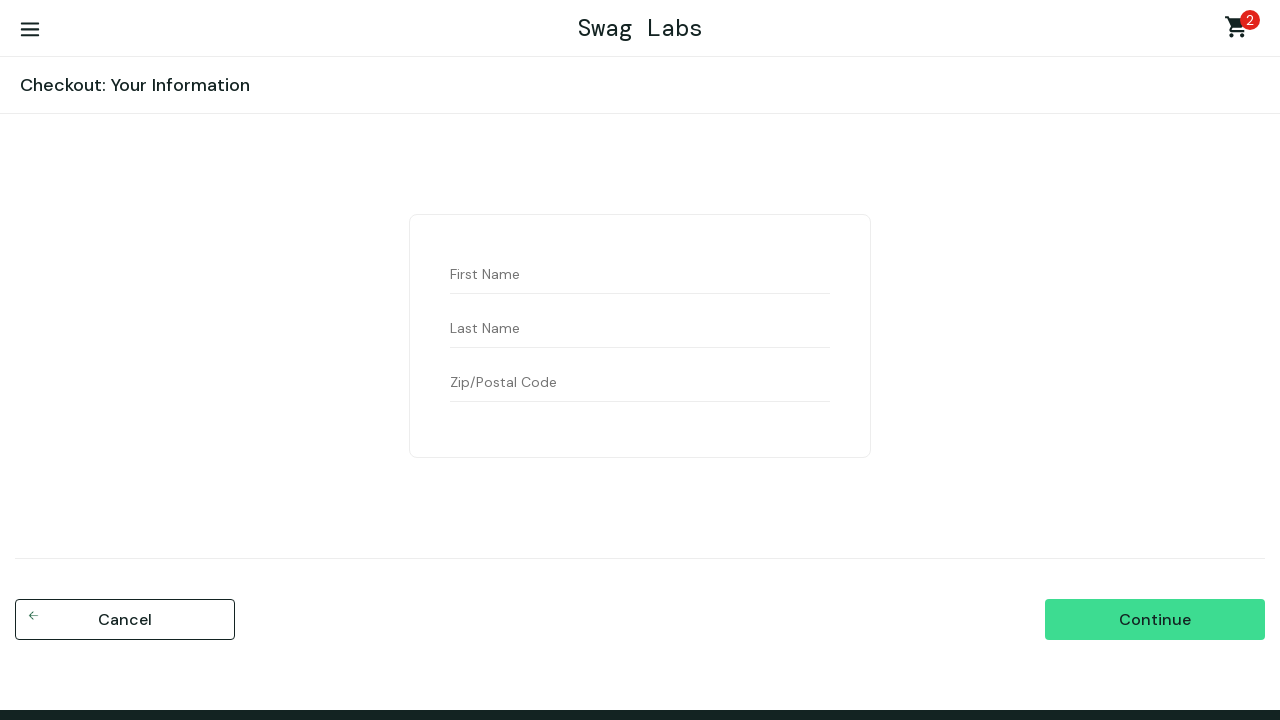

Filled first name field with 'Yasemin' on #first-name
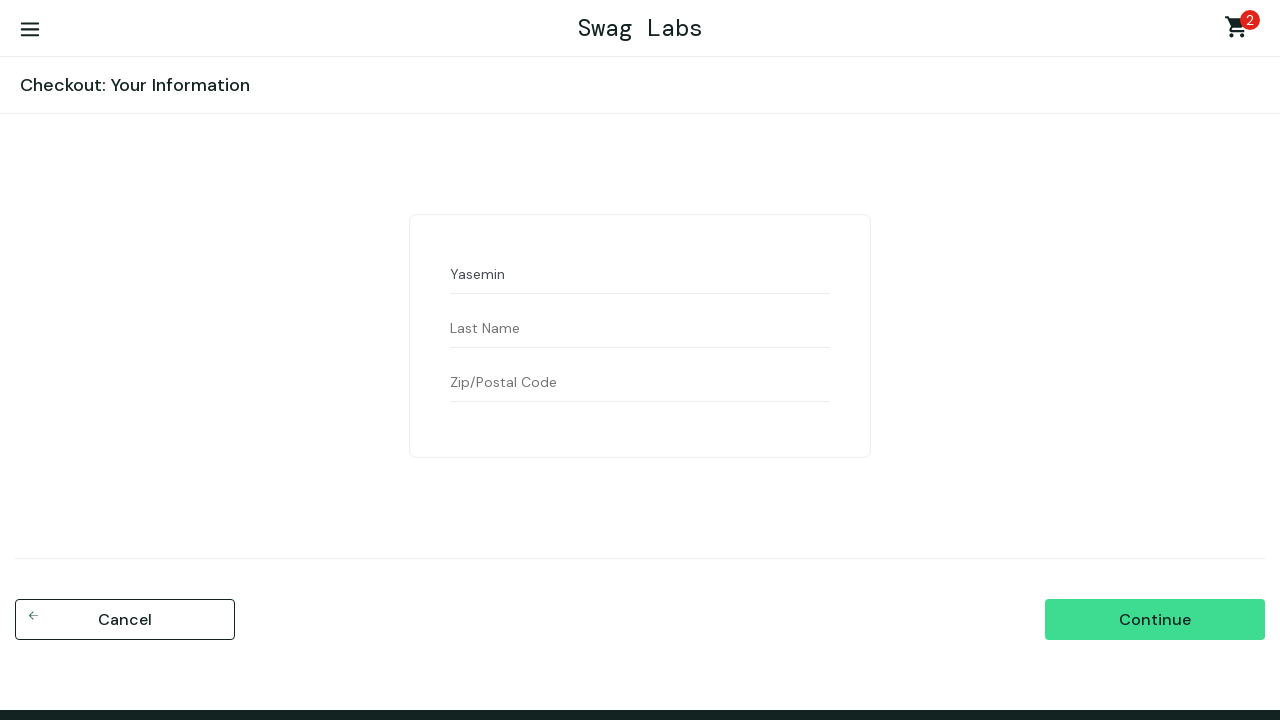

Filled last name field with 'Beyaz' on #last-name
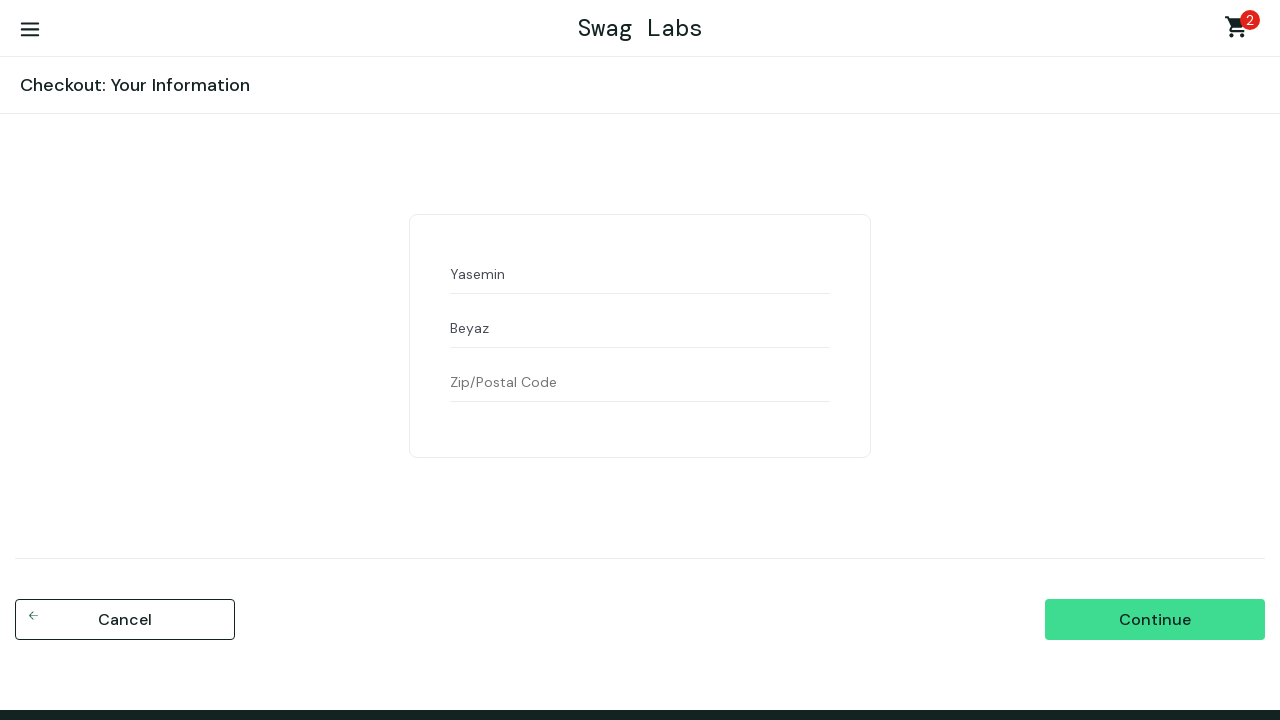

Filled postal code field with '34212' on #postal-code
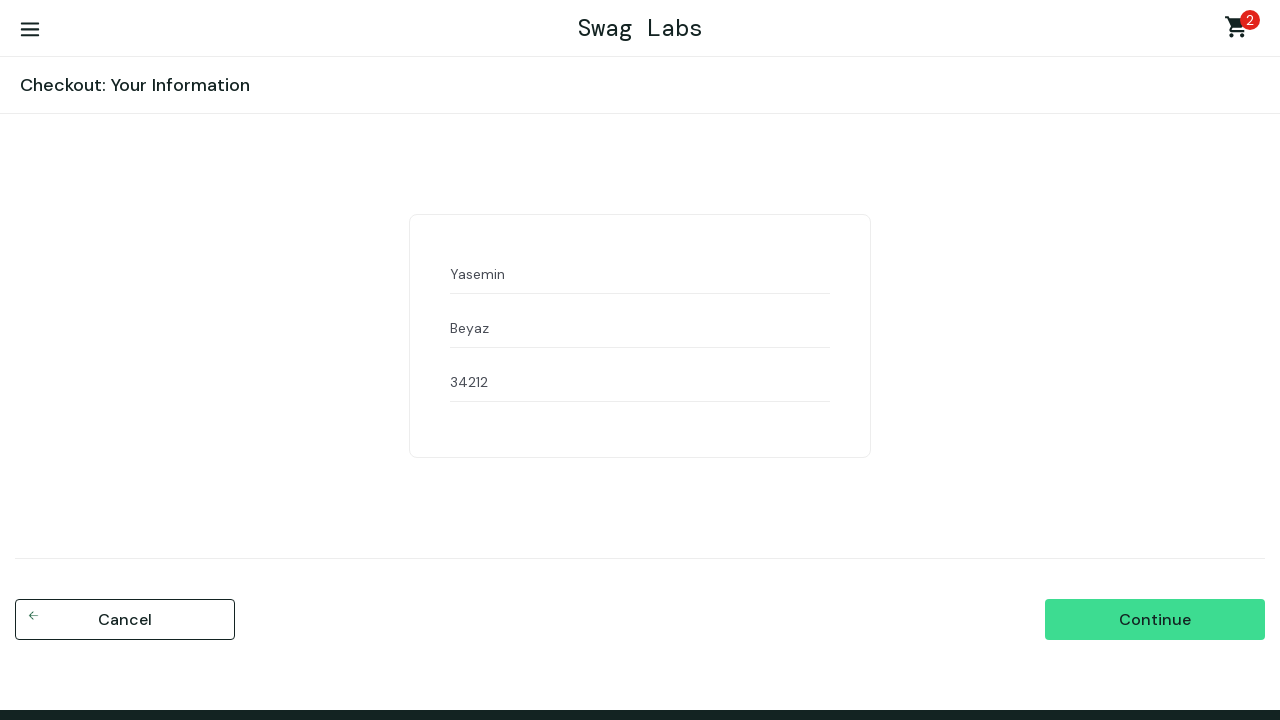

Clicked continue button to proceed to order review at (1155, 620) on #continue
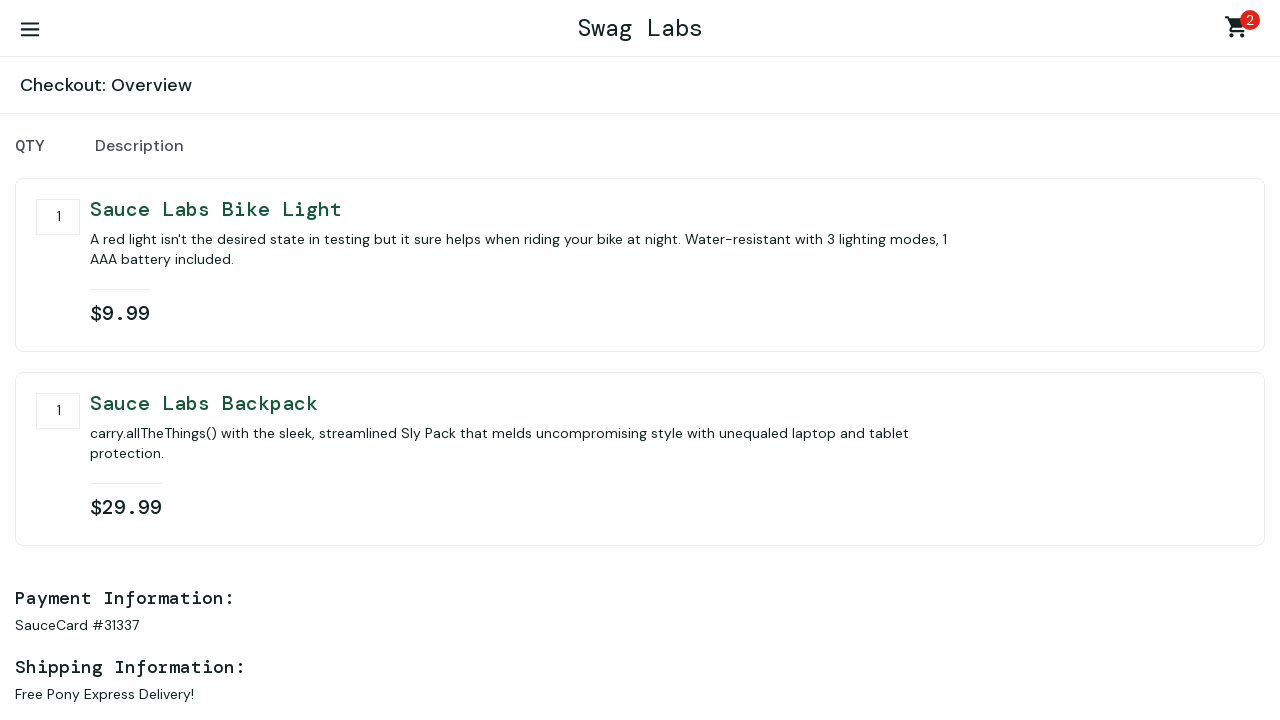

Clicked finish button to complete the order at (1155, 463) on #finish
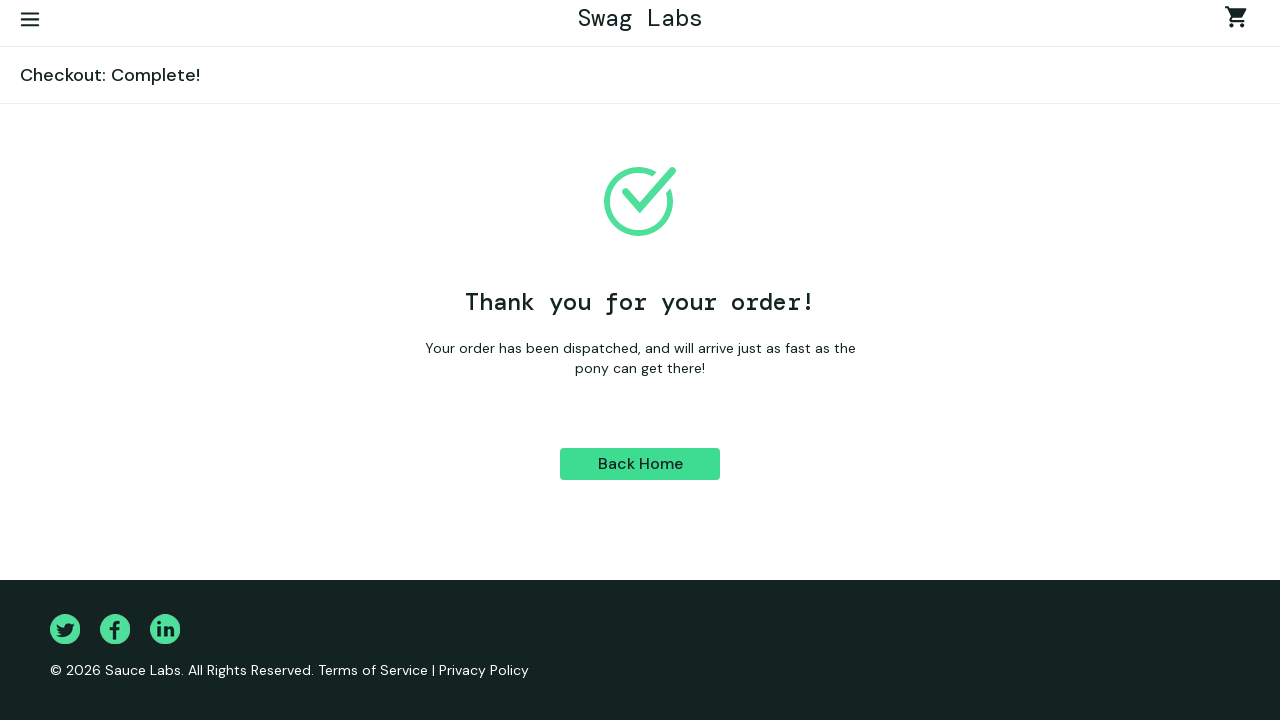

Order confirmation page loaded with complete header
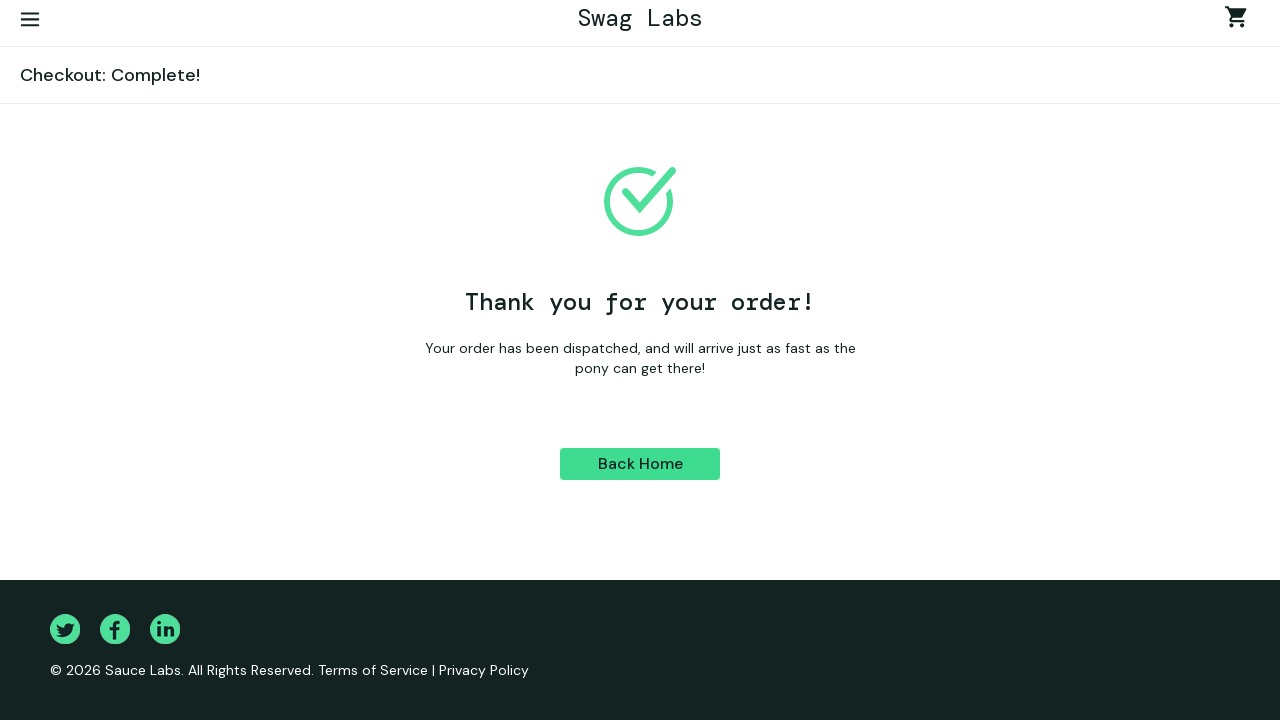

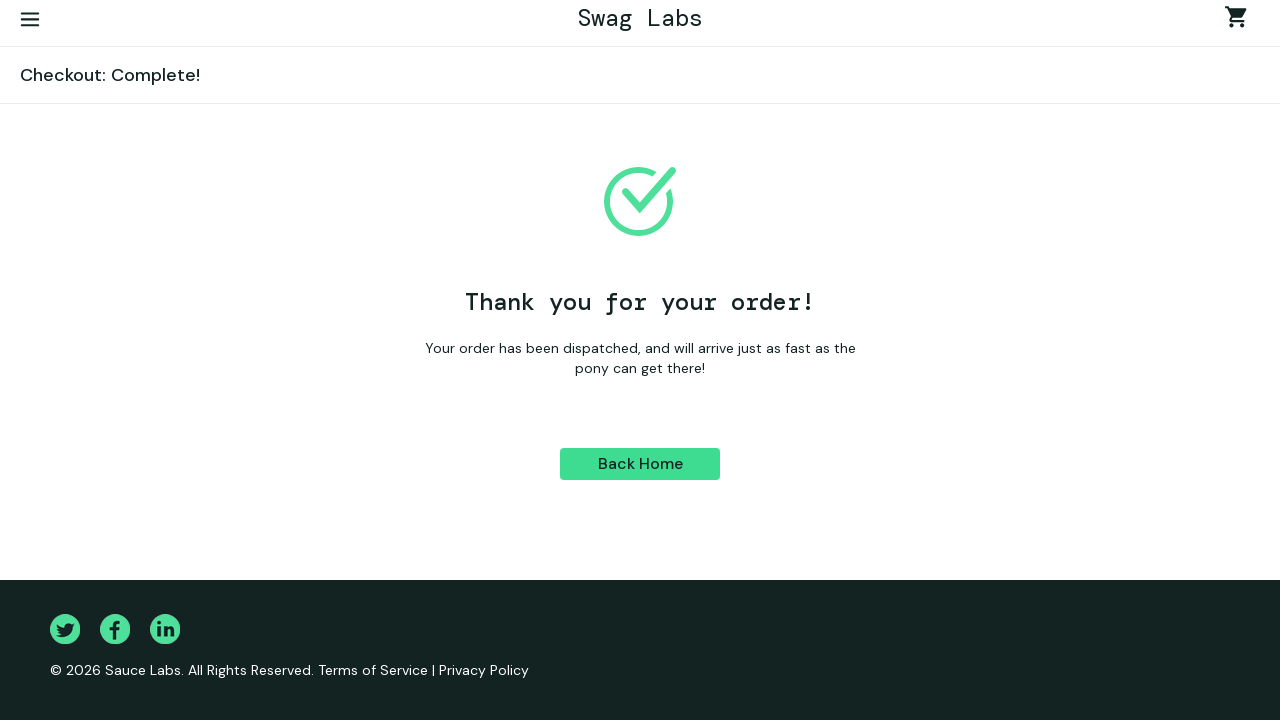